Tests JavaScript alert handling including accepting a simple alert, dismissing a confirmation dialog, and entering text into a prompt dialog before accepting it.

Starting URL: https://demoqa.com/alerts

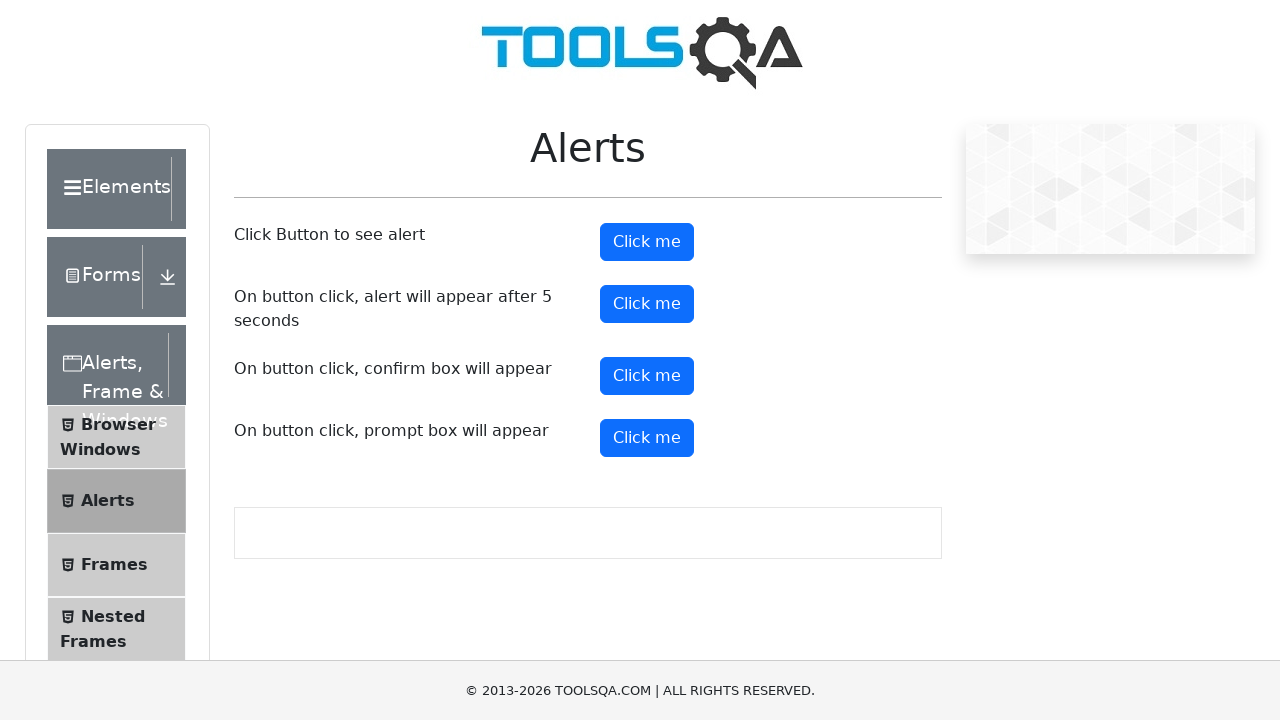

Clicked button to trigger simple alert at (647, 242) on #alertButton
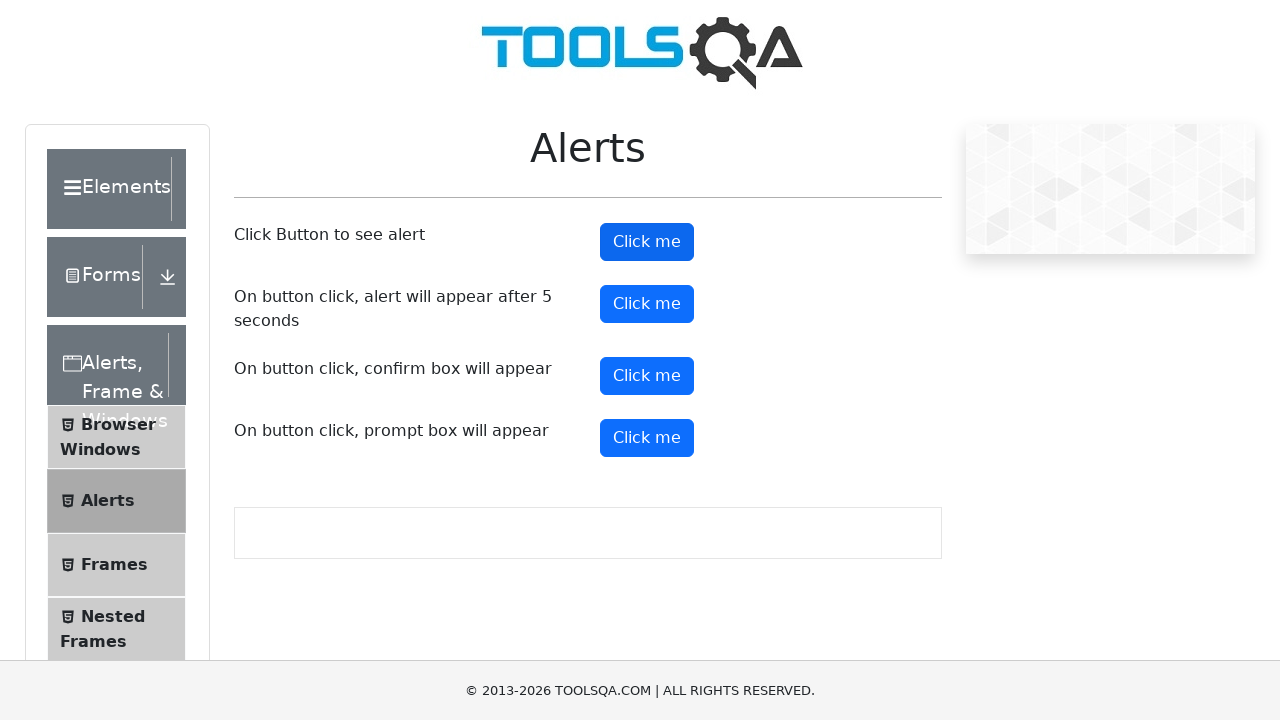

Set up dialog handler to accept simple alert
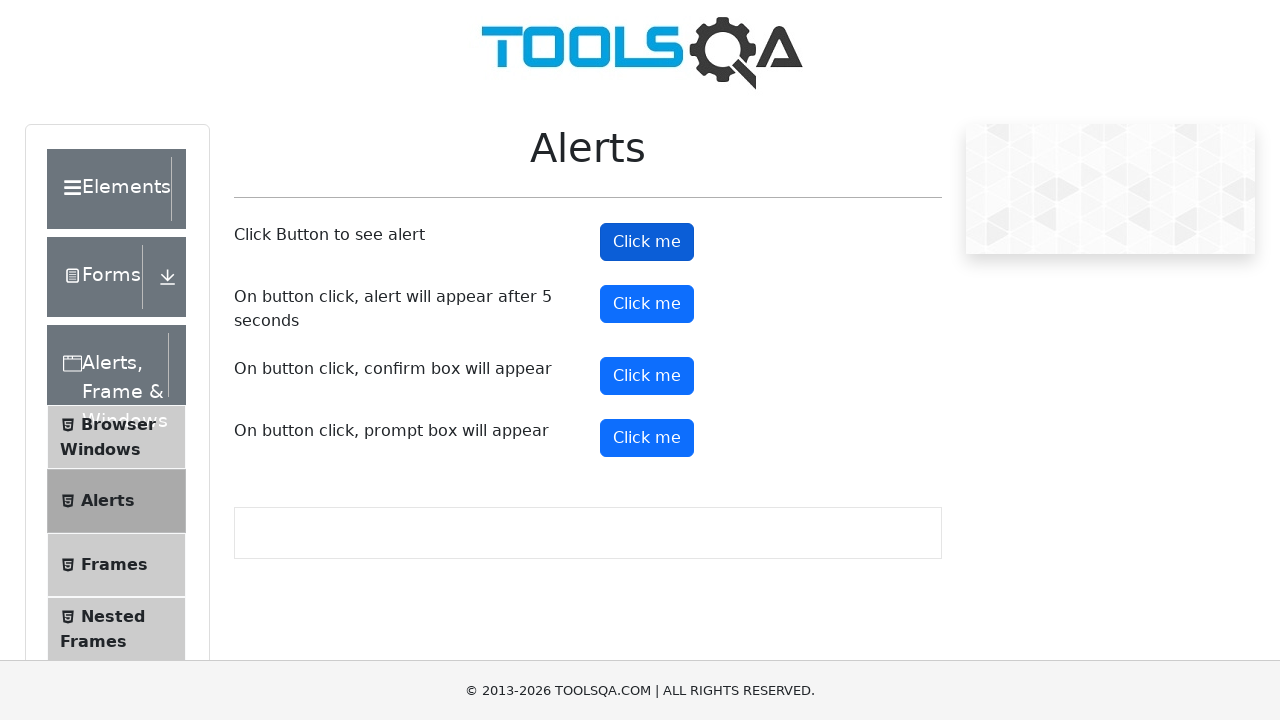

Waited for simple alert to be processed
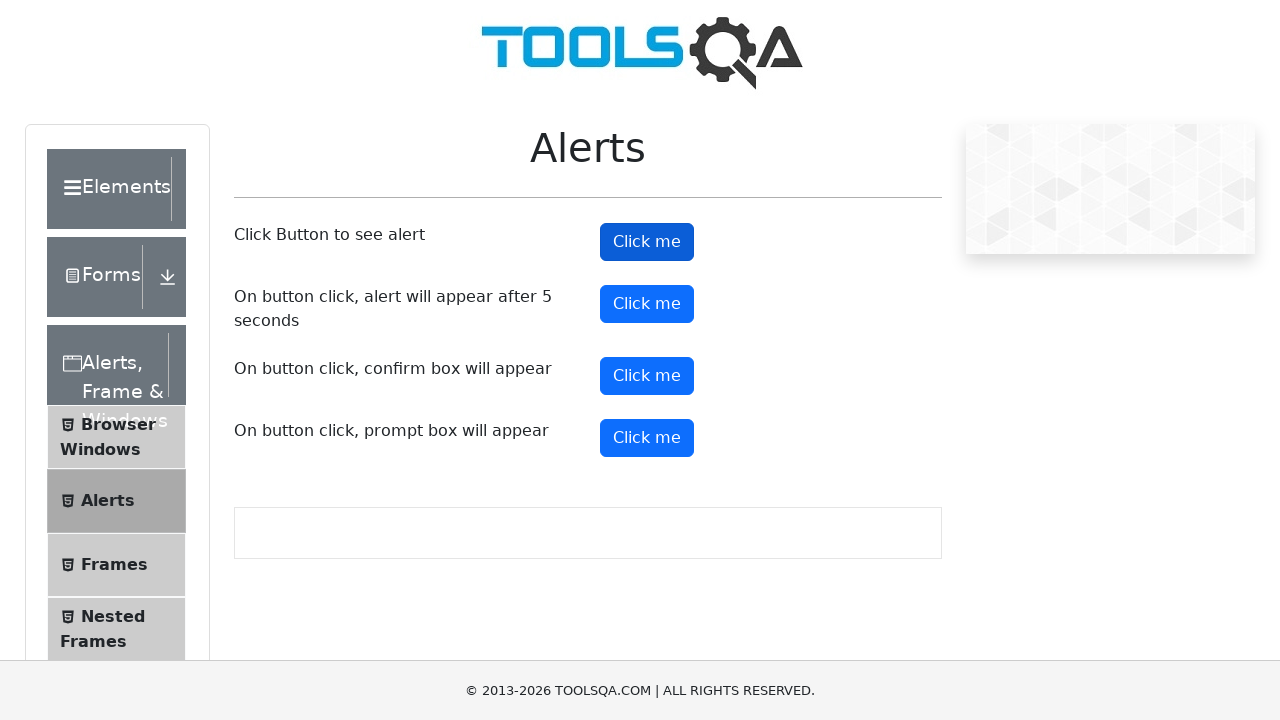

Clicked button to trigger confirmation dialog at (647, 376) on #confirmButton
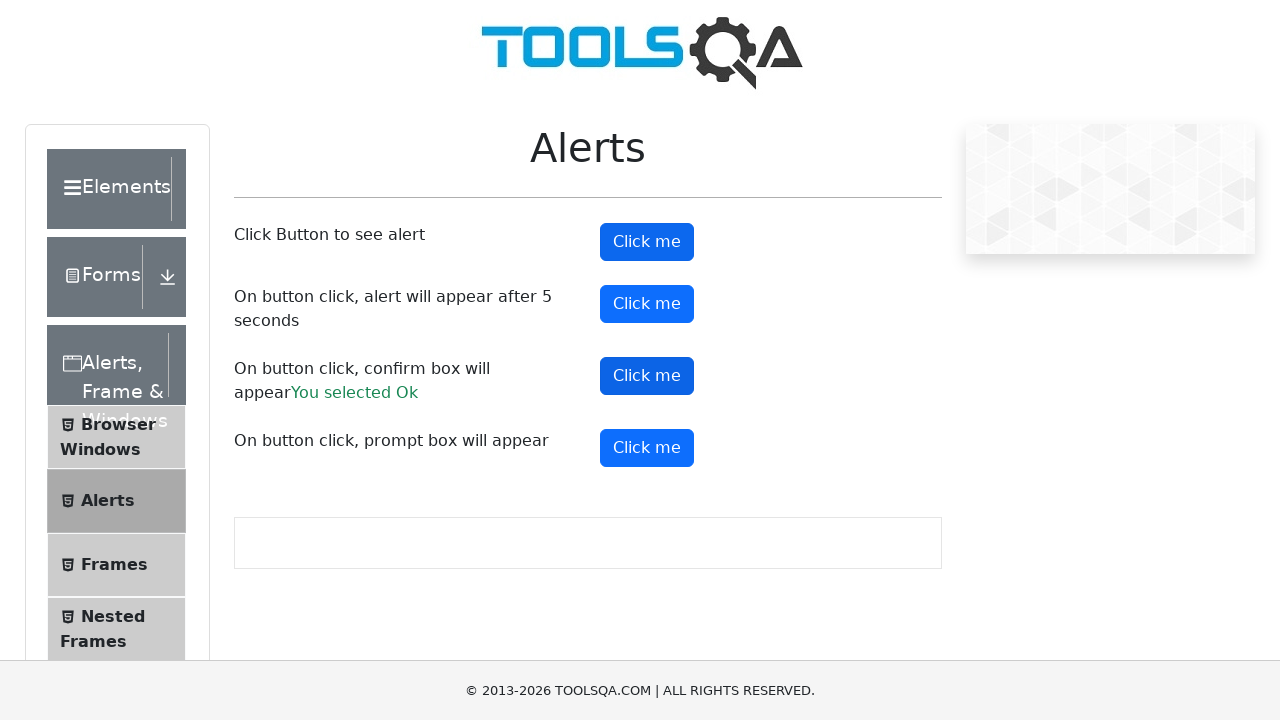

Set up dialog handler to dismiss confirmation dialog
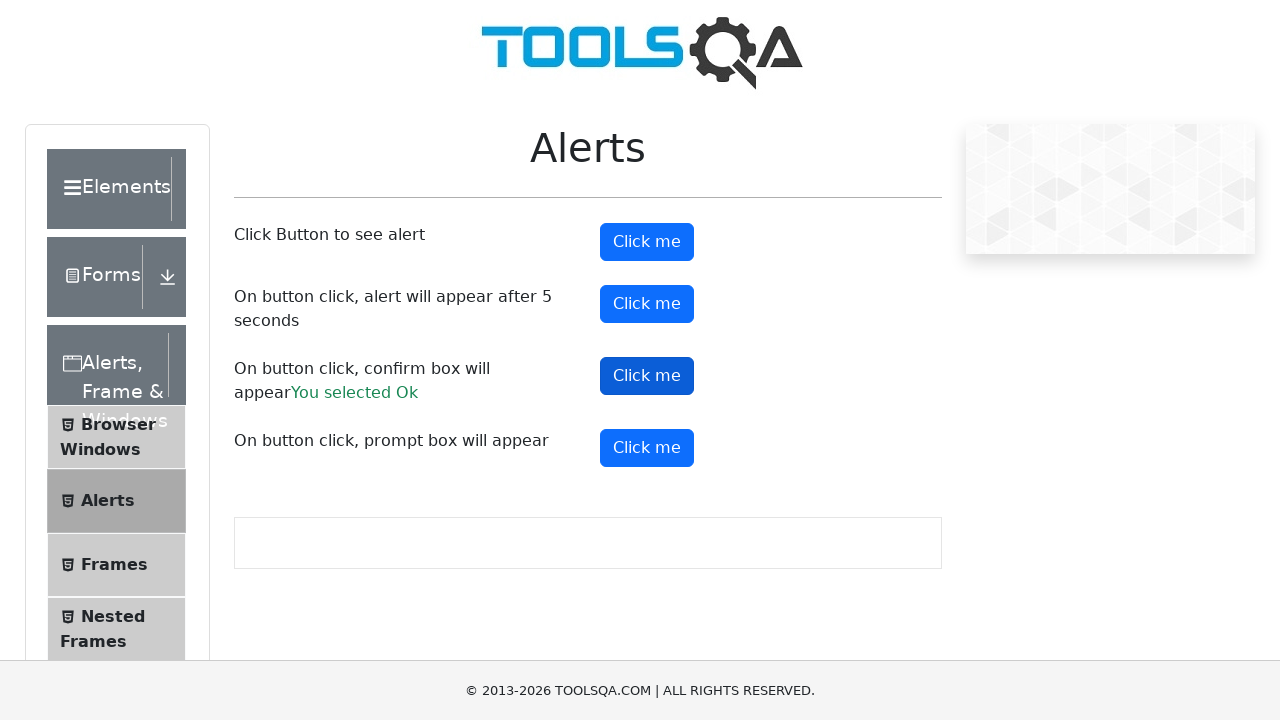

Waited for confirmation dialog to be processed
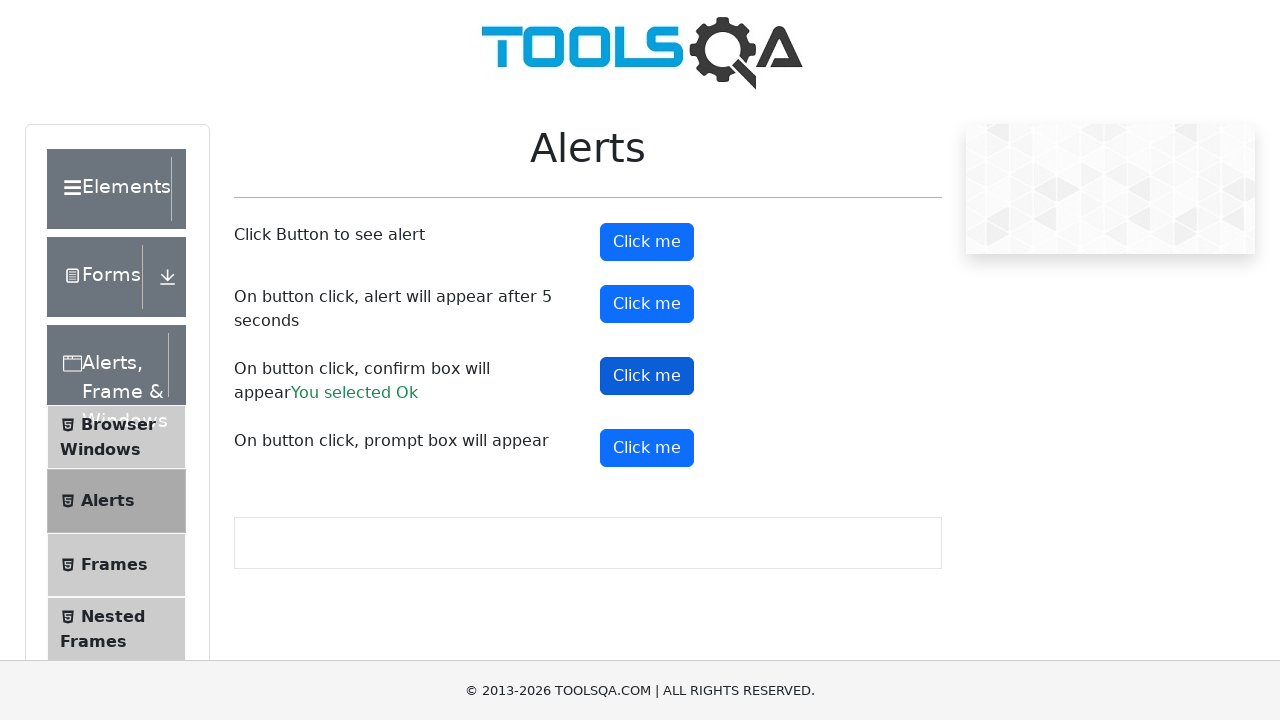

Clicked button to trigger prompt dialog at (647, 448) on #promtButton
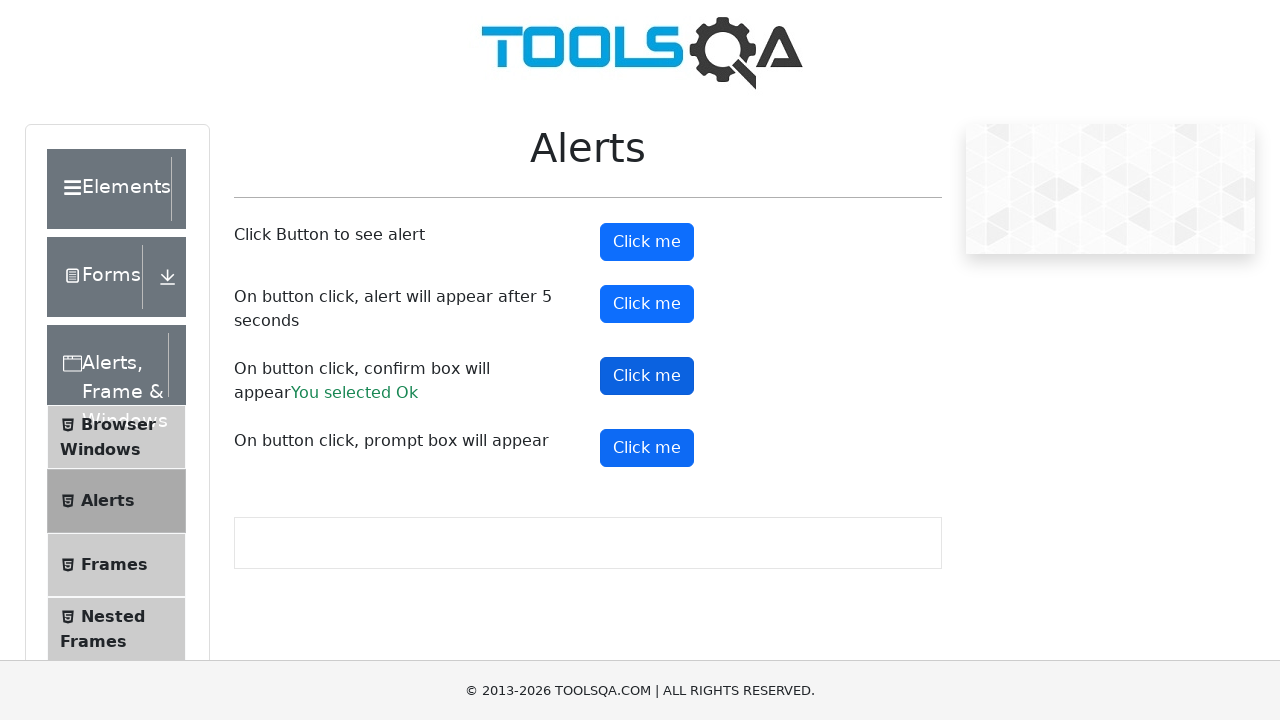

Set up dialog handler to enter 'Mohan' and accept prompt dialog
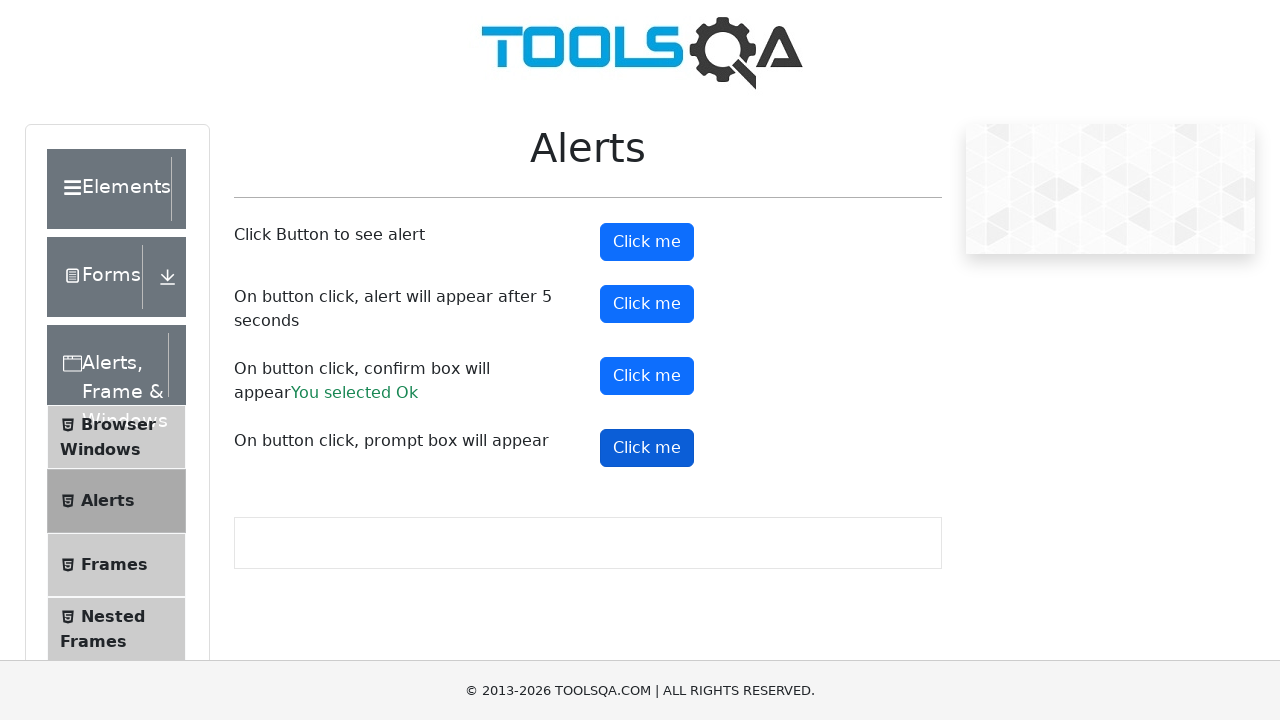

Waited for prompt dialog to be processed
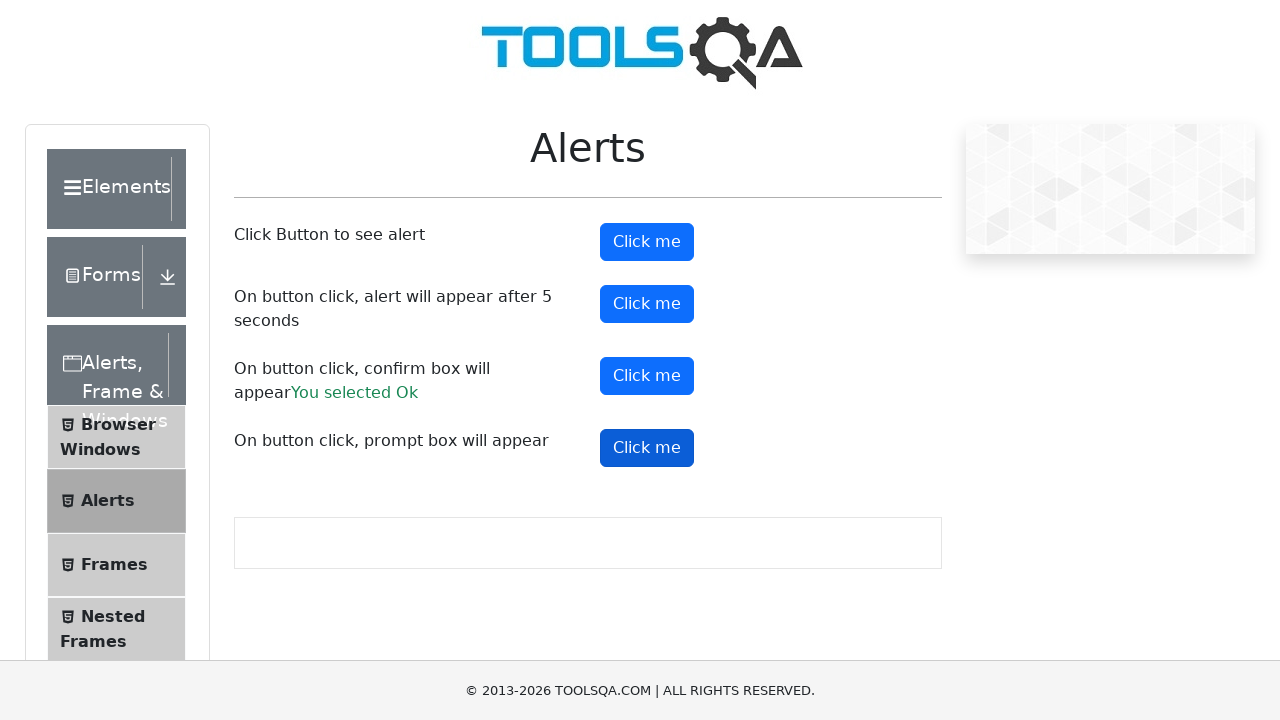

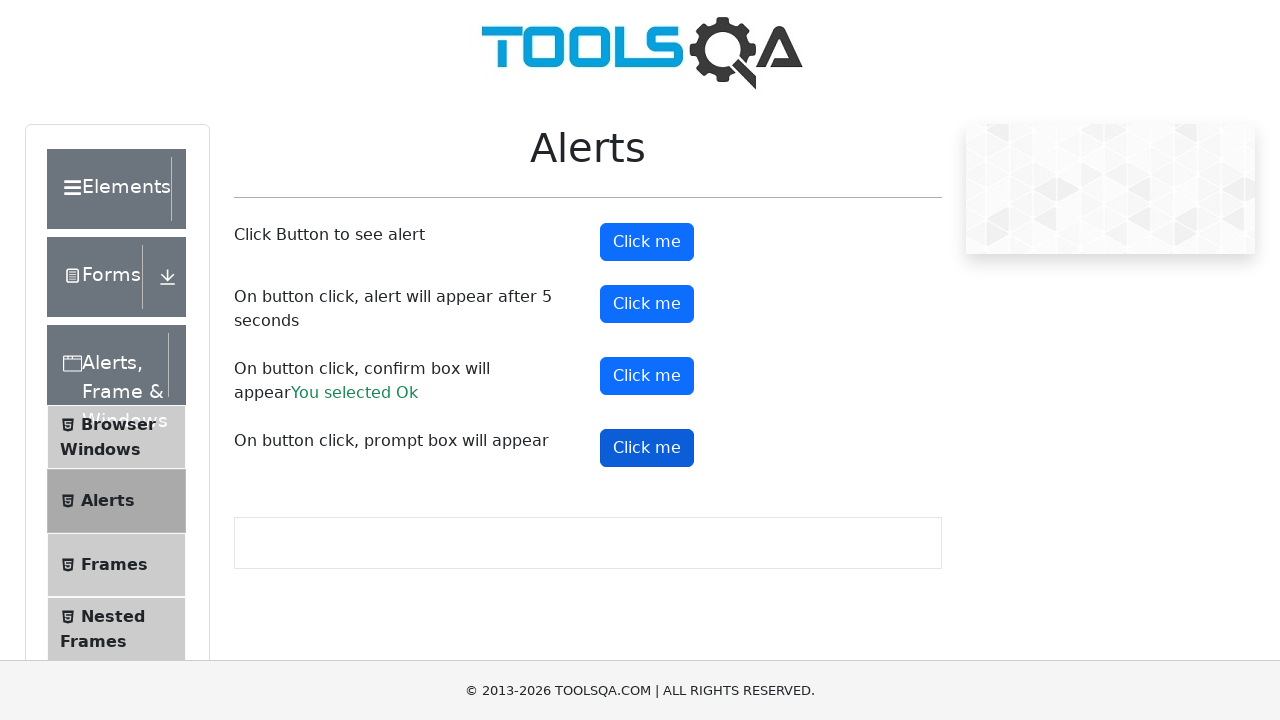